Tests various alert and dialog functionalities including simple alerts, confirmation dialogs, prompt alerts, and modal dialogs on a practice website

Starting URL: https://www.leafground.com/alert.xhtml

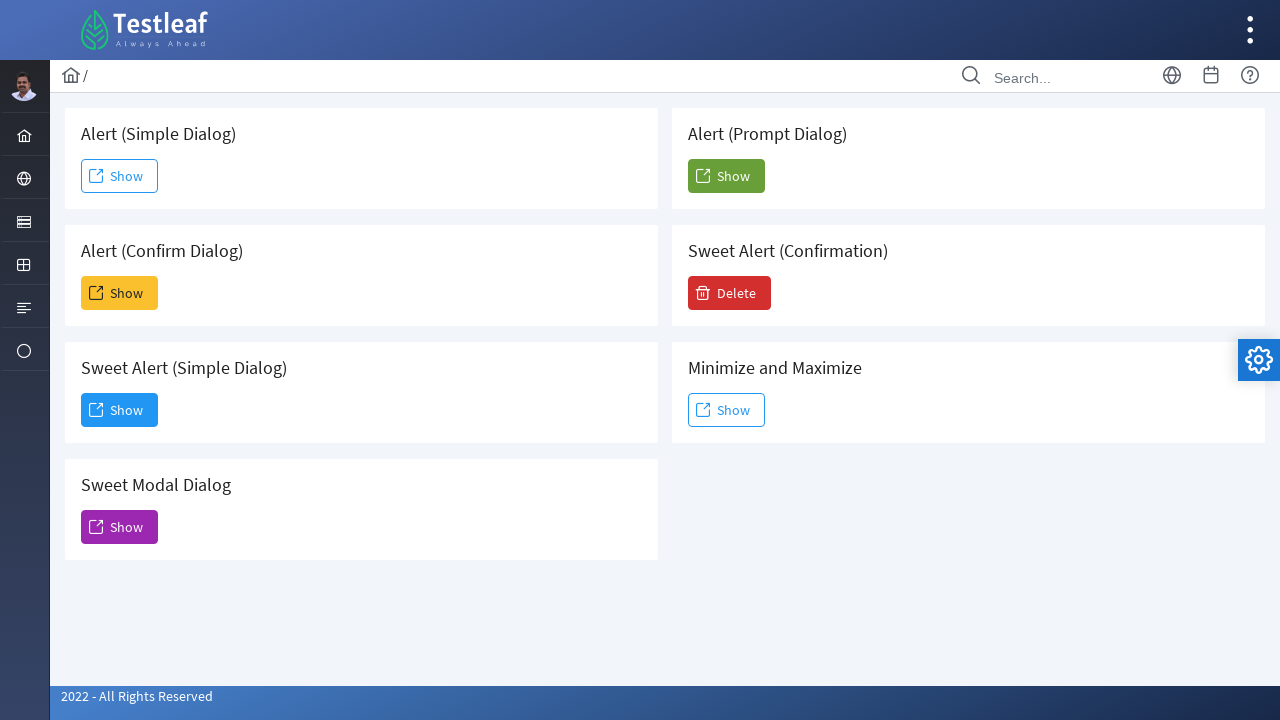

Clicked button to trigger simple alert at (120, 176) on xpath=//button[@id='j_idt88:j_idt91']//span[2]
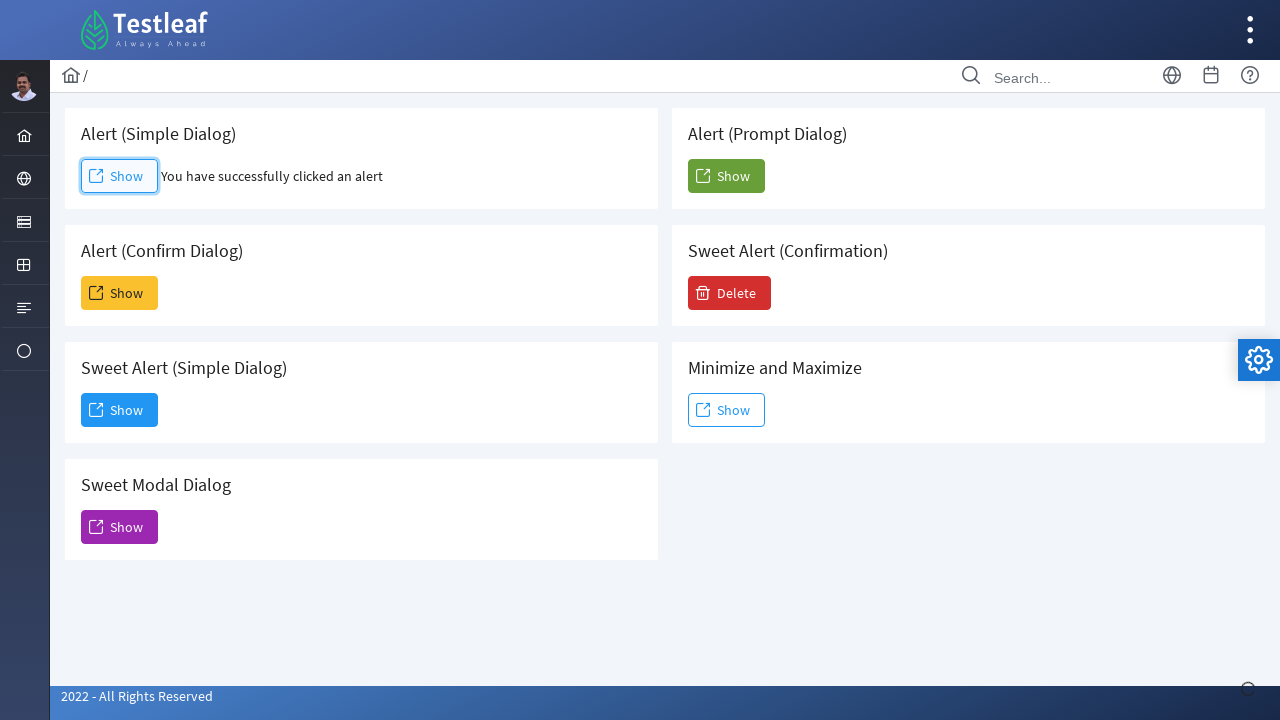

Set up dialog handler to accept alert
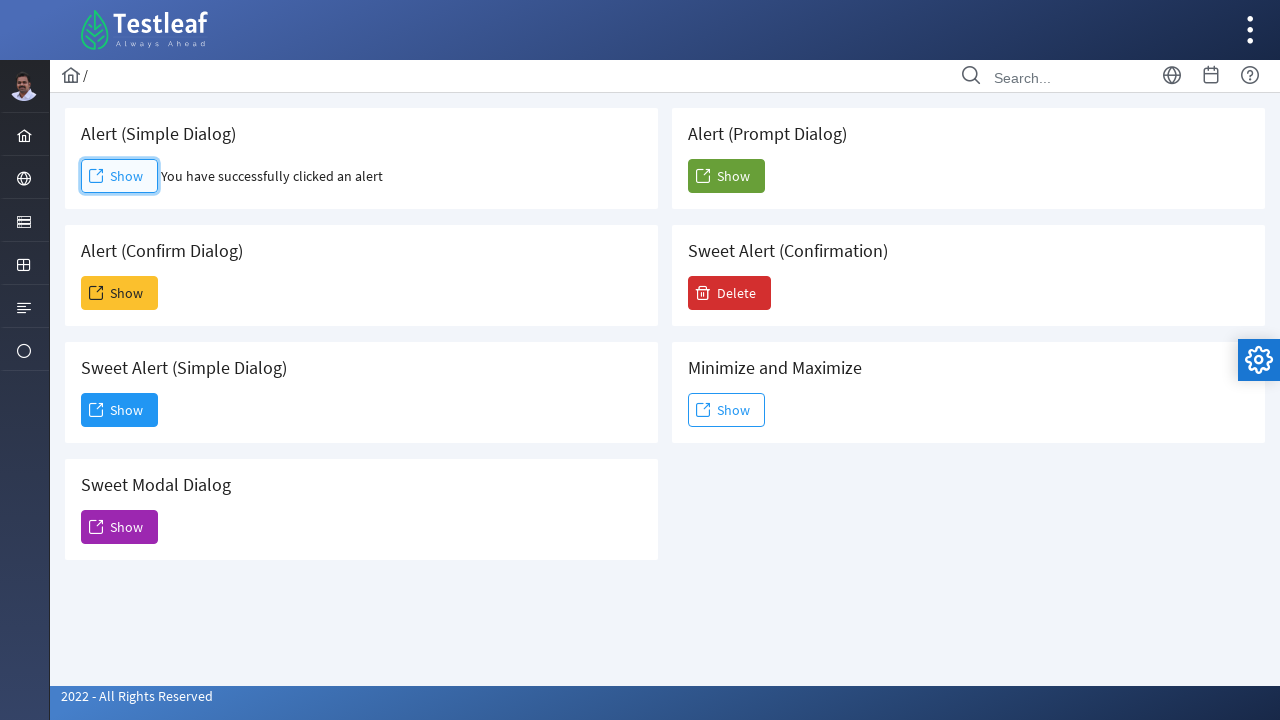

Simple alert result text appeared and verified
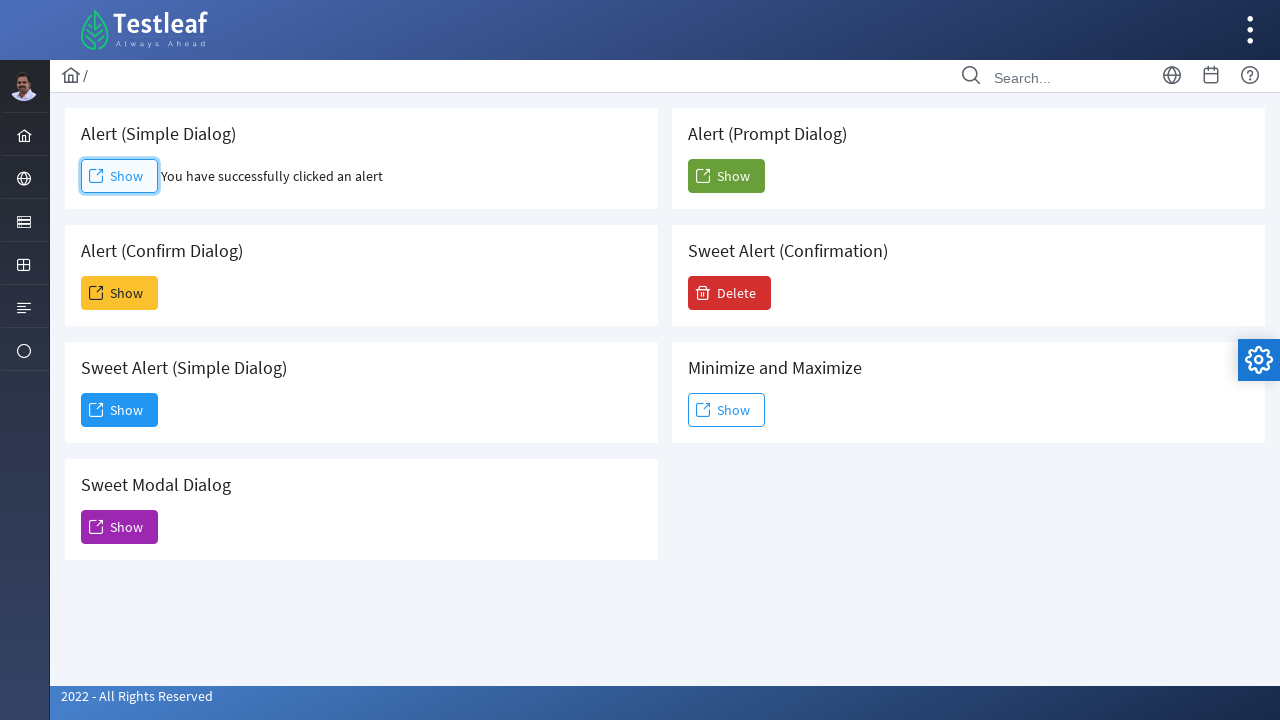

Clicked button to trigger confirmation dialog at (120, 293) on xpath=//button[@id='j_idt88:j_idt93']//span[2]
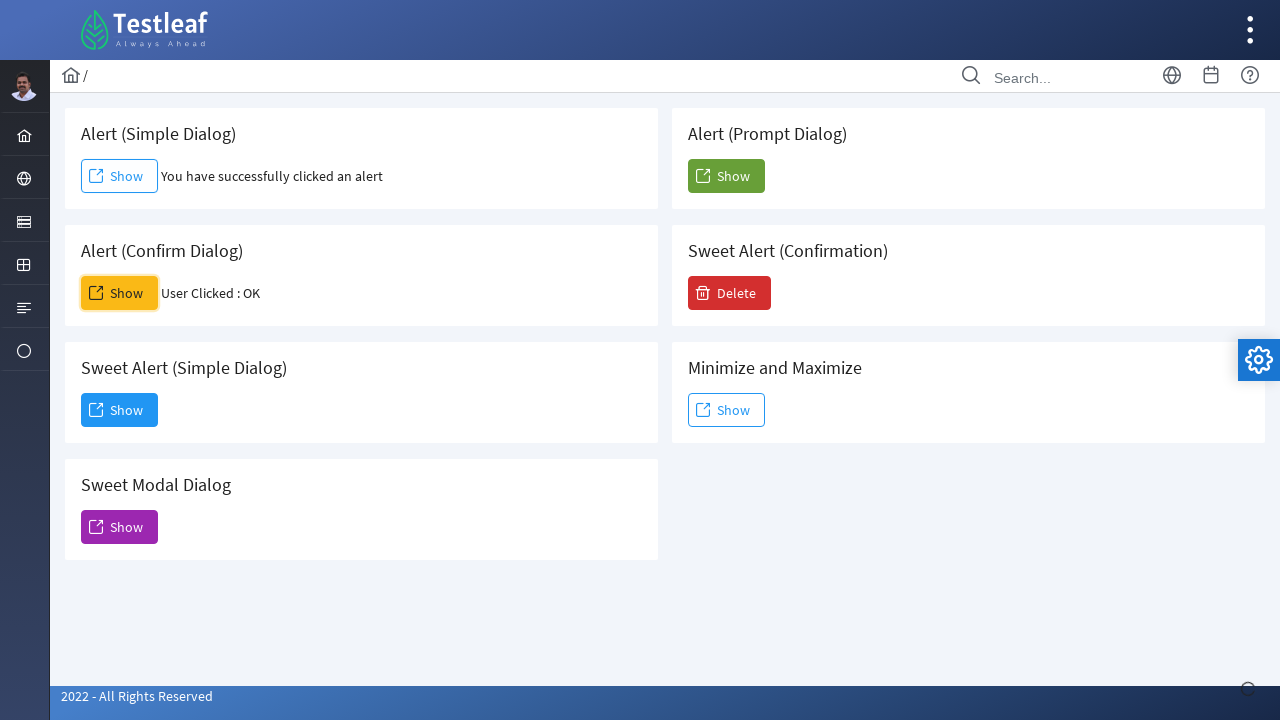

Set up dialog handler to dismiss confirmation dialog
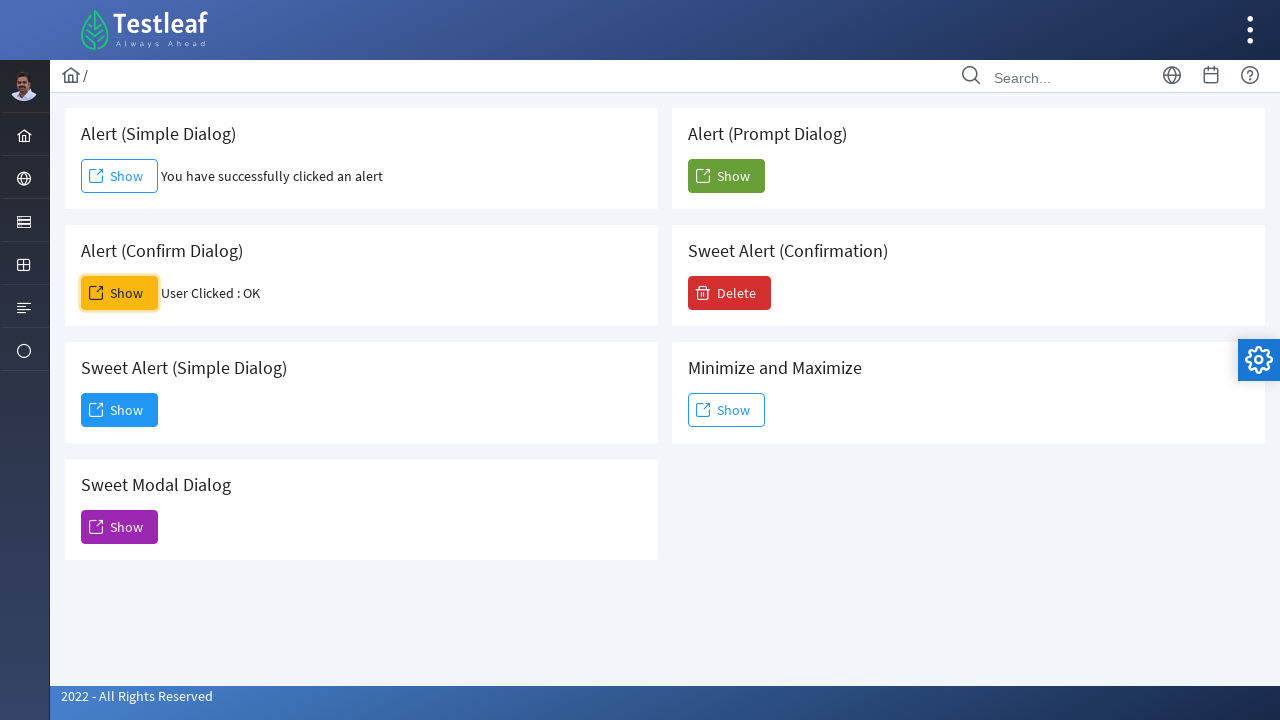

Confirmation dialog result text appeared and verified
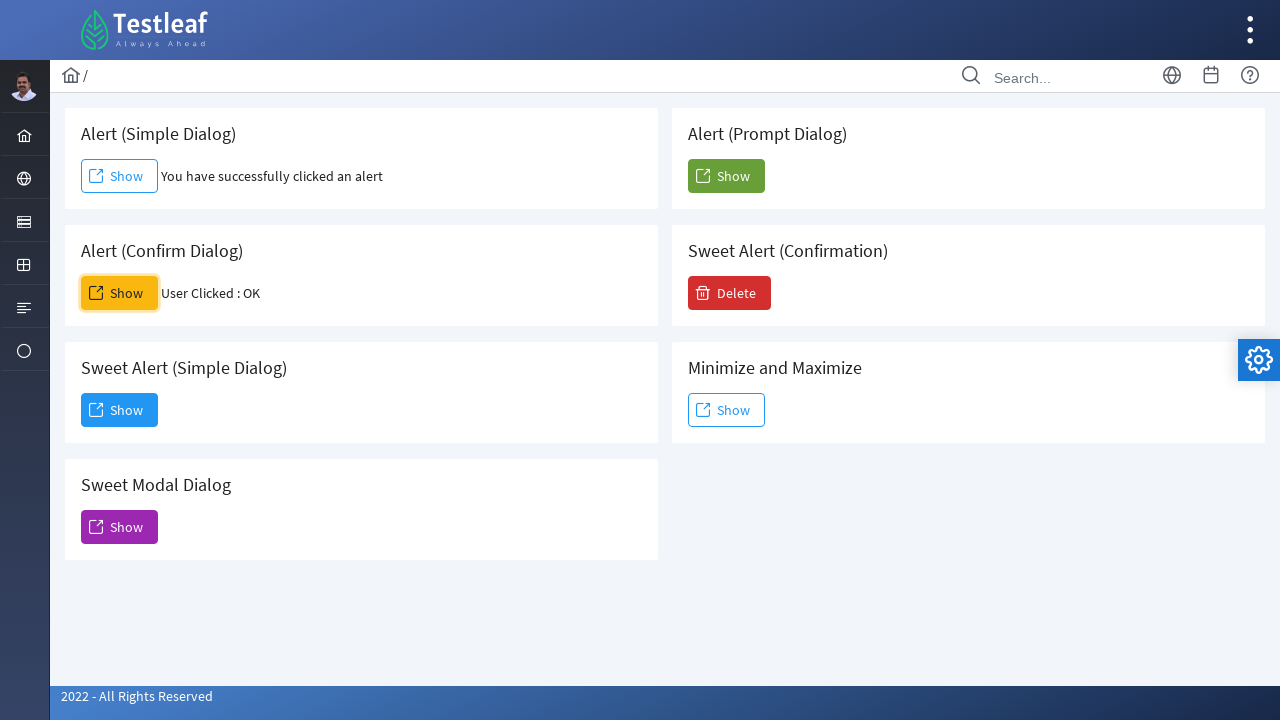

Clicked button to trigger sweet alert at (120, 410) on xpath=//button[@id='j_idt88:j_idt95']//span[2]
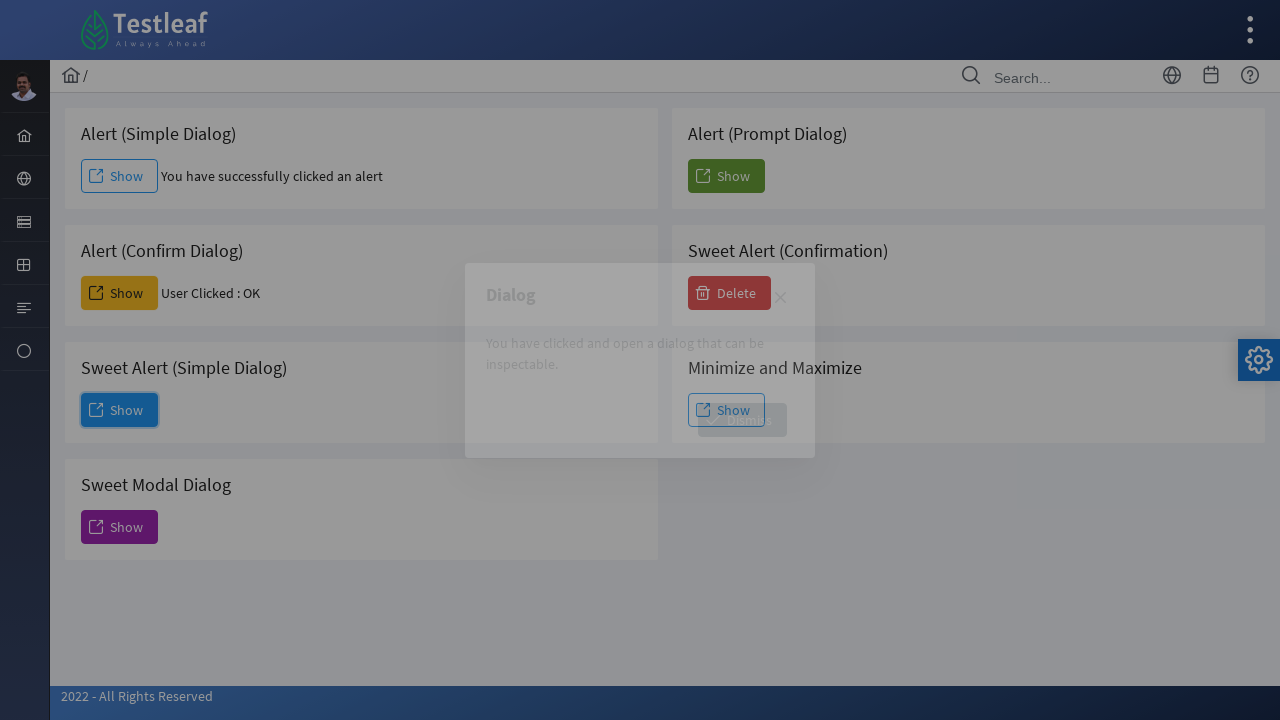

Clicked Dismiss button on sweet alert at (742, 420) on xpath=//span[text()='Dismiss']
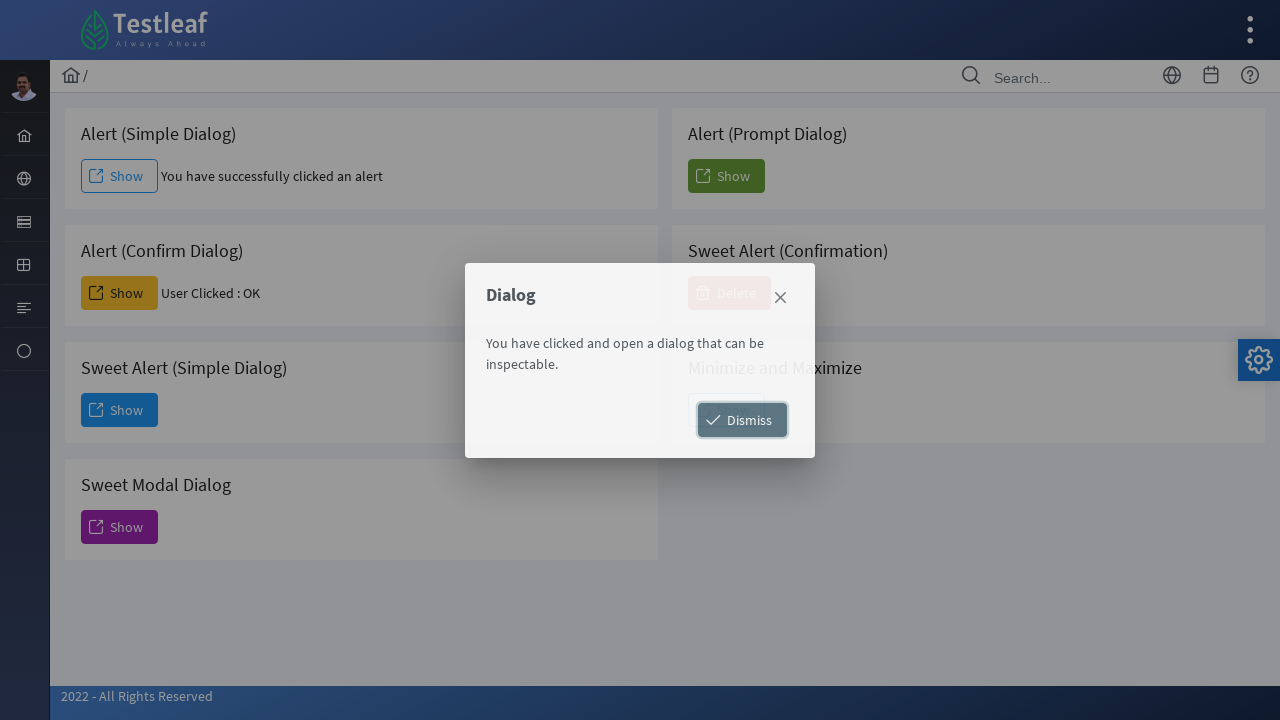

Clicked button to trigger modal dialog at (120, 527) on xpath=//button[@id='j_idt88:j_idt100']//span[2]
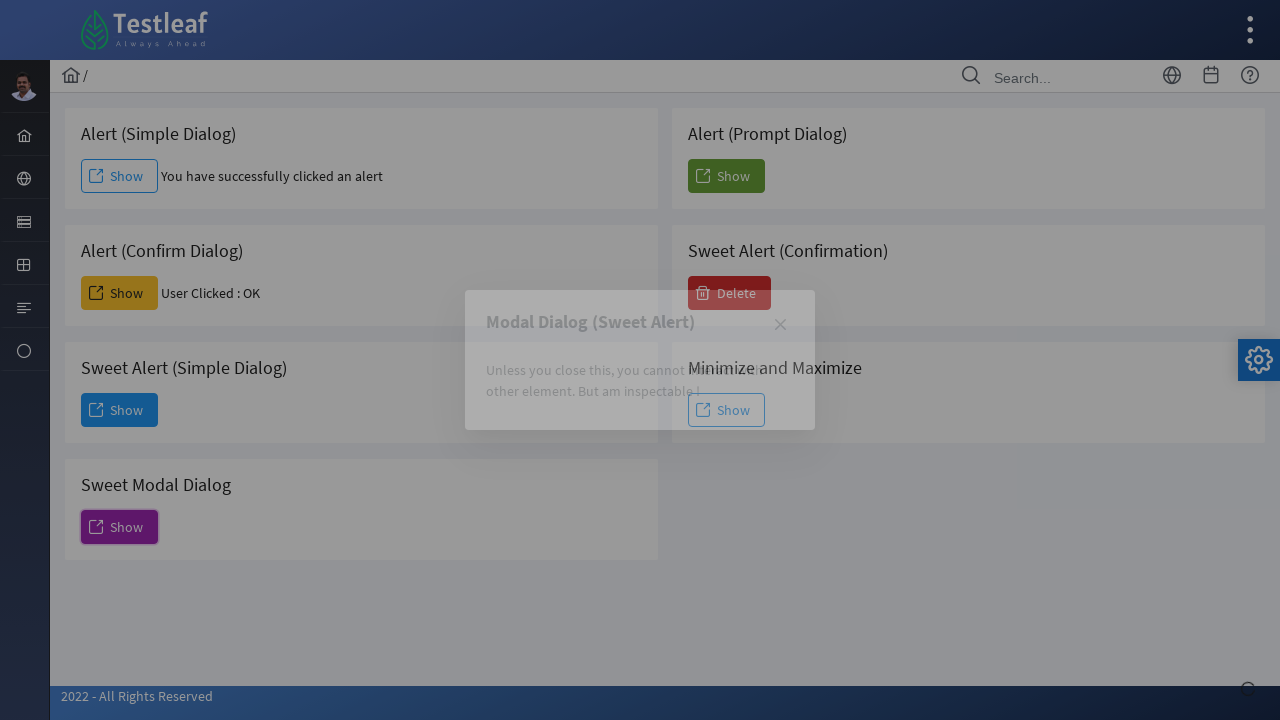

Waited 1 second for modal dialog to load
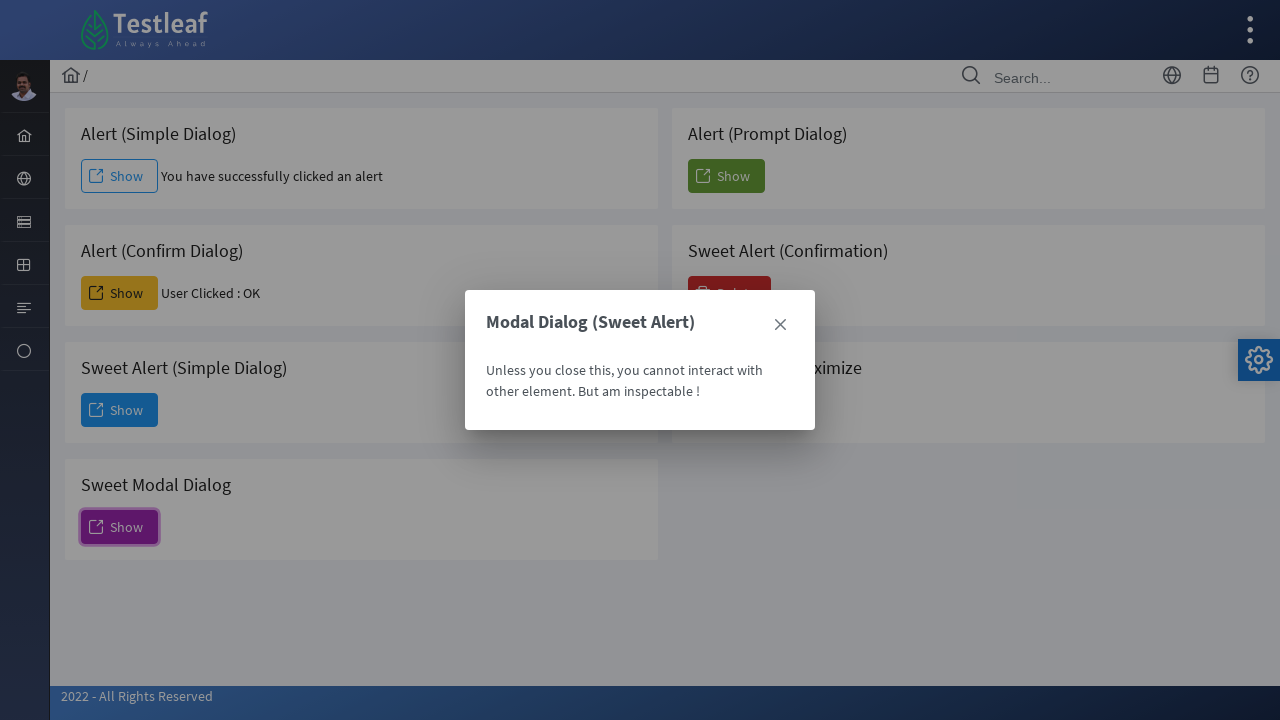

Clicked close button on modal dialog at (780, 325) on xpath=//span[text()='Modal Dialog (Sweet Alert)']/following::span
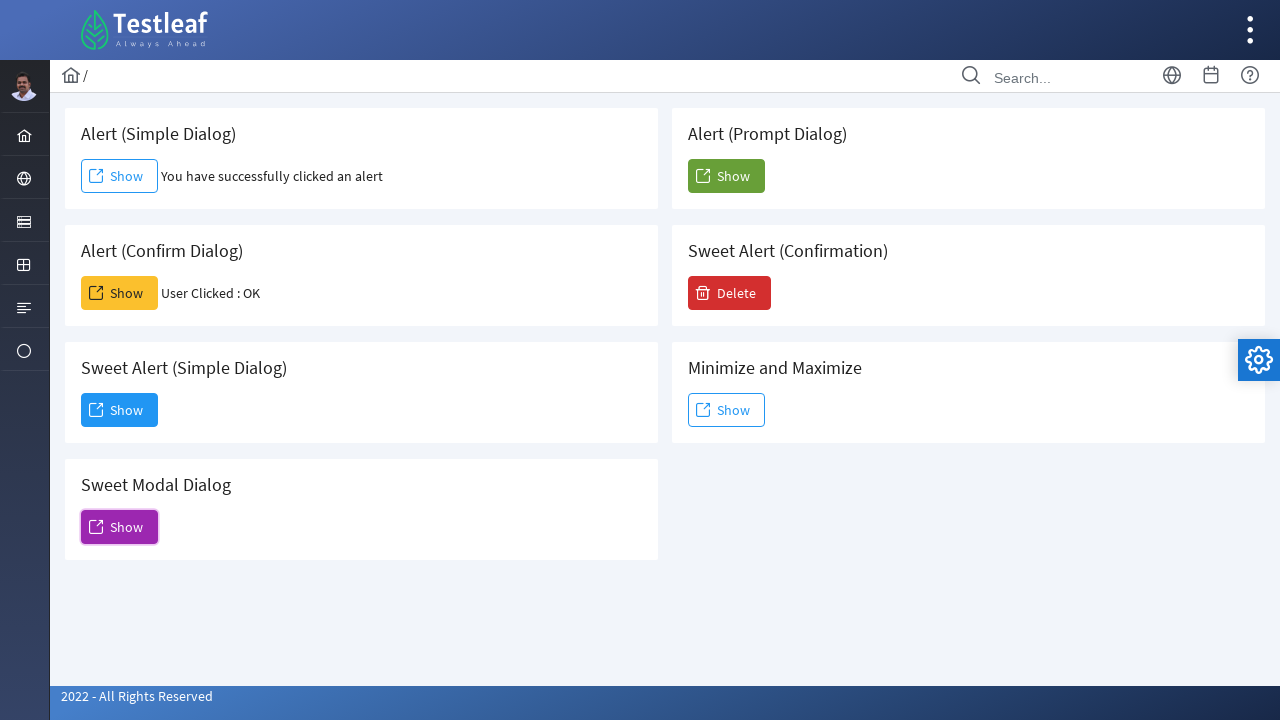

Clicked button to trigger prompt alert at (726, 176) on xpath=//button[@id='j_idt88:j_idt104']//span[2]
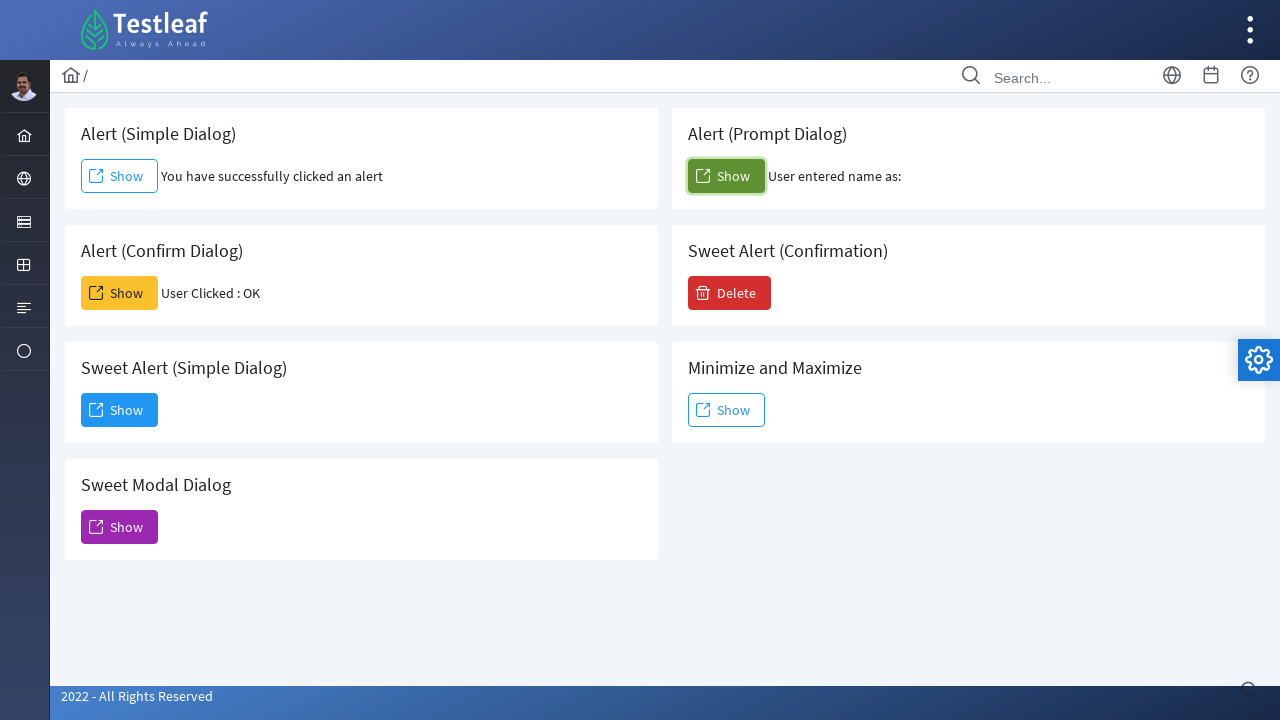

Set up dialog handler to accept prompt with input 'TestUser123'
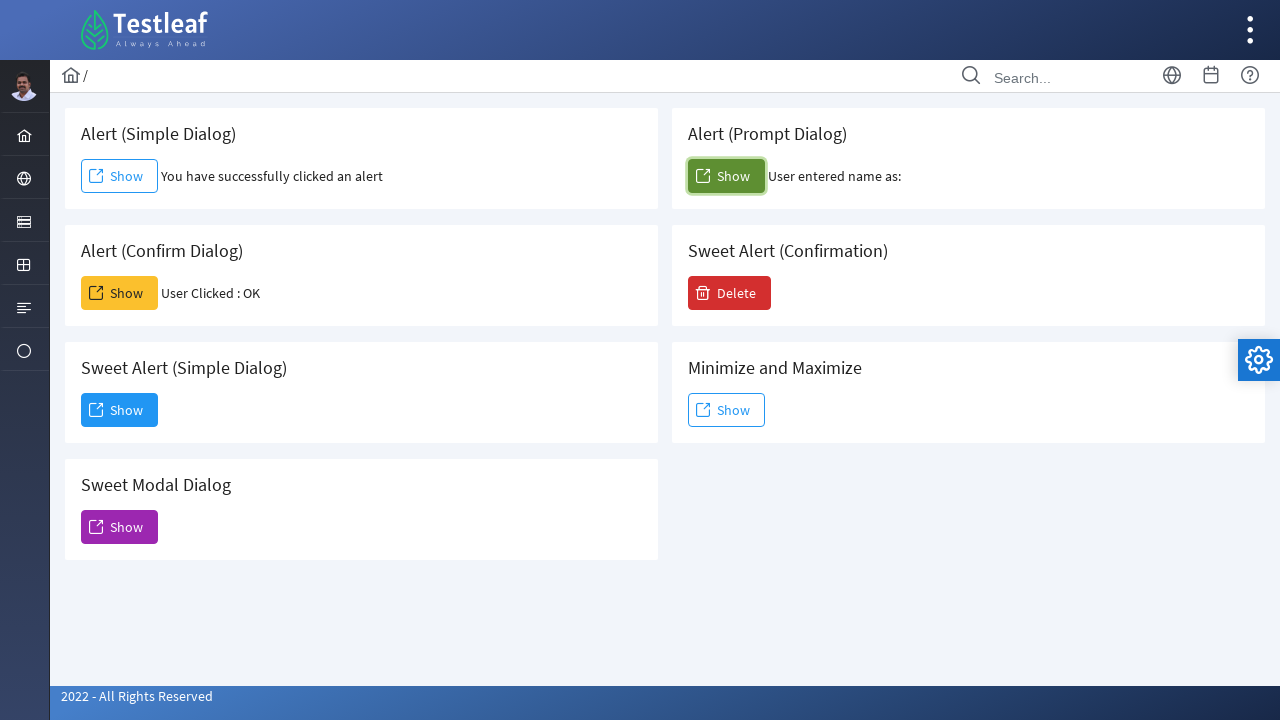

Prompt alert result text appeared and verified
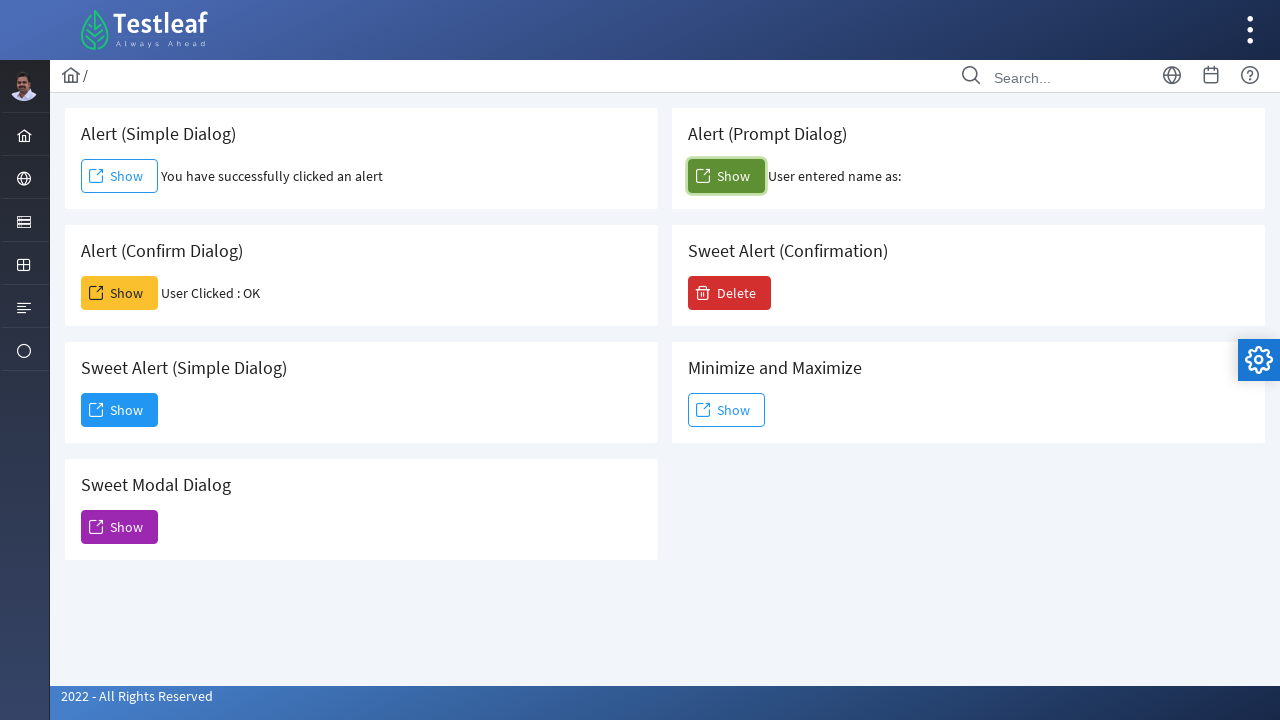

Clicked Delete button to trigger delete confirmation at (730, 293) on xpath=//span[text()='Delete']
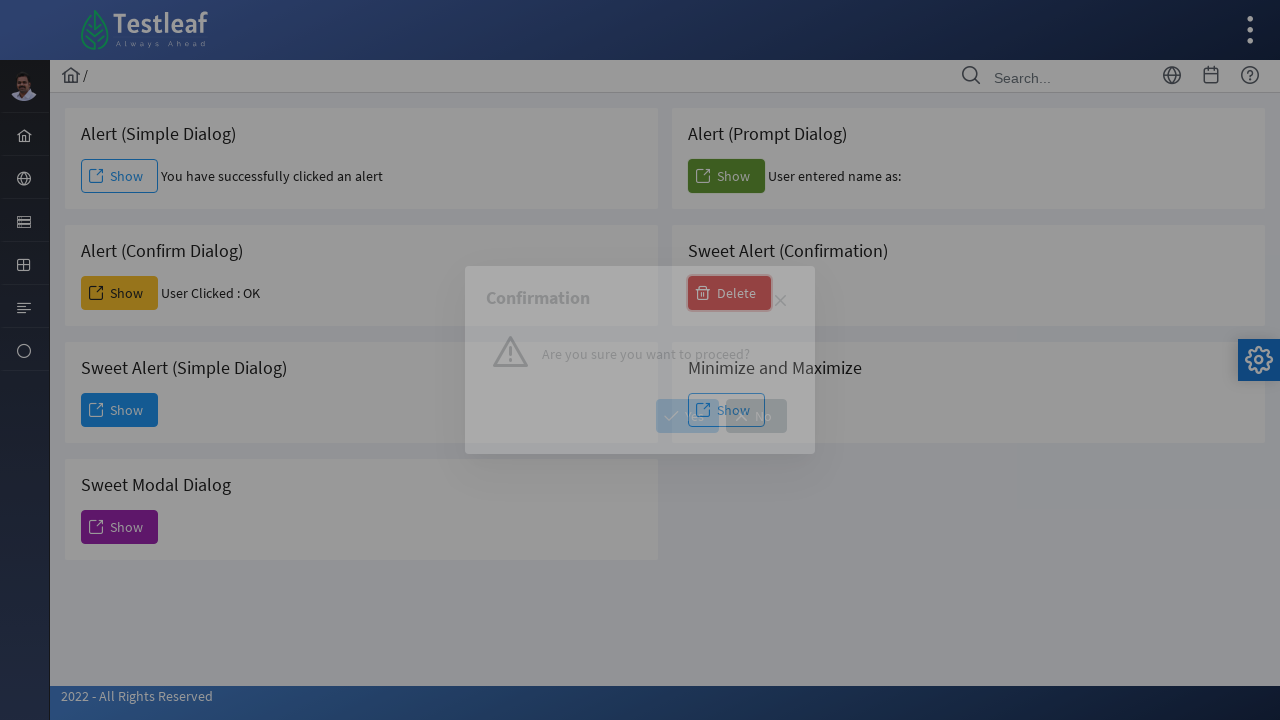

Clicked Yes button to confirm deletion at (688, 416) on xpath=//span[text()='Yes']
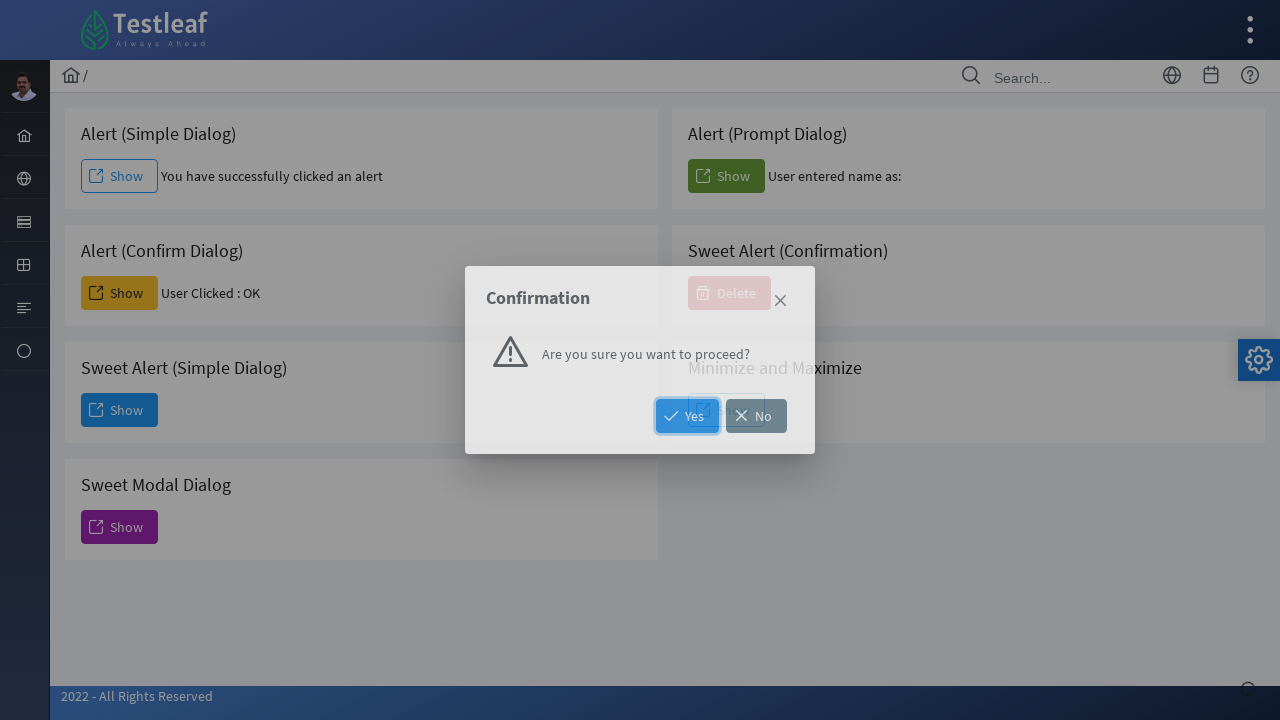

Clicked Show button to trigger minimize dialog test at (726, 410) on (//span[text()='Show'])[6]
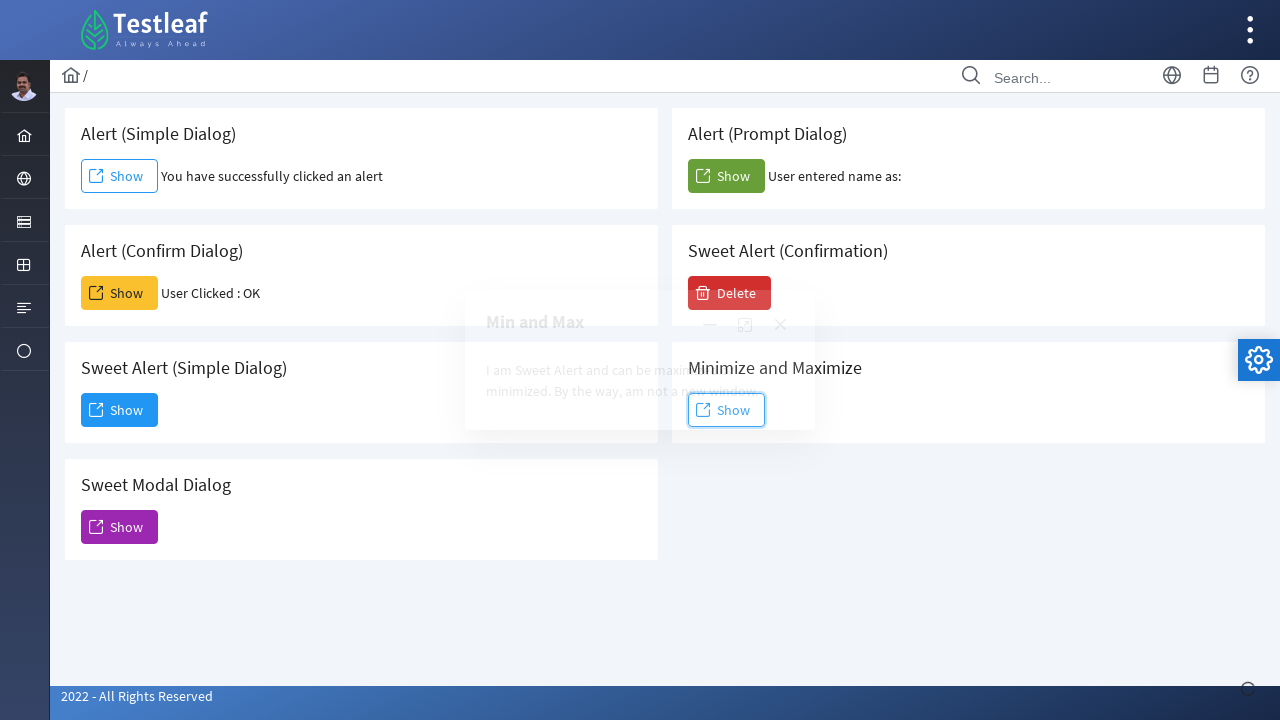

Waited 3 seconds for dialog to fully load
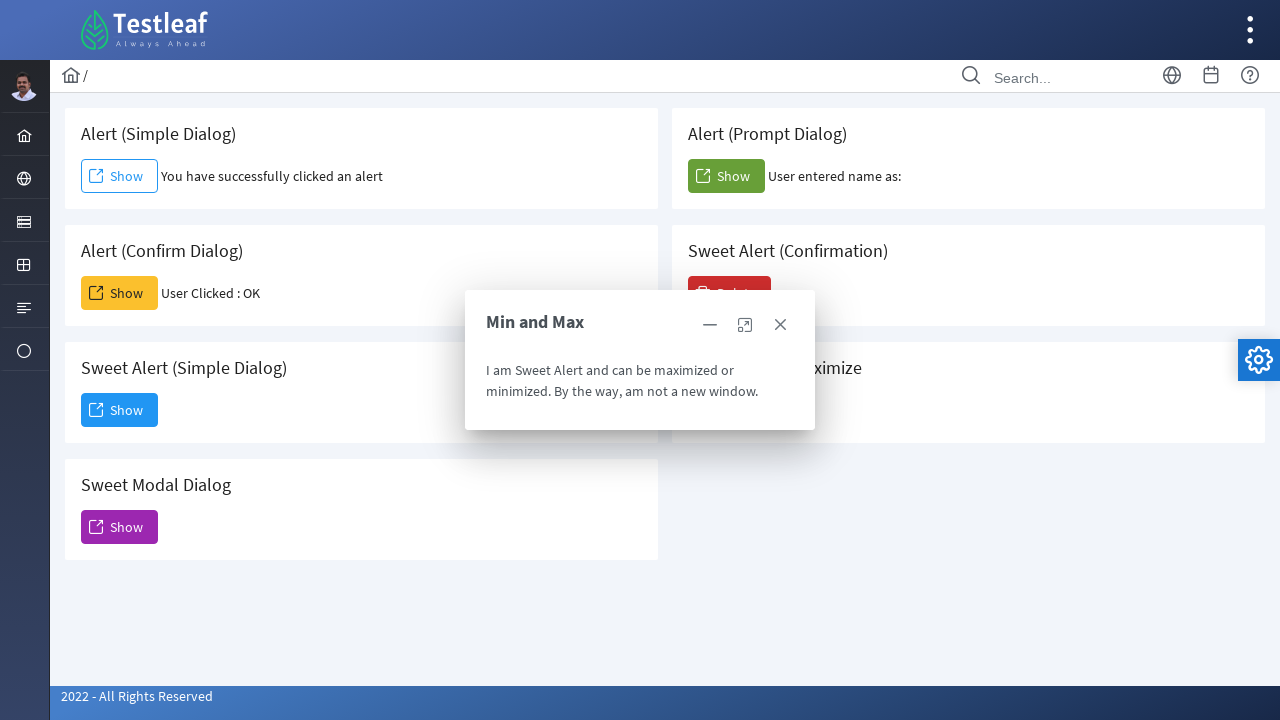

Clicked minimize button on dialog at (710, 325) on xpath=//a[contains(@class,'ui-dialog-titlebar-icon ui-dialog-titlebar-minimize')
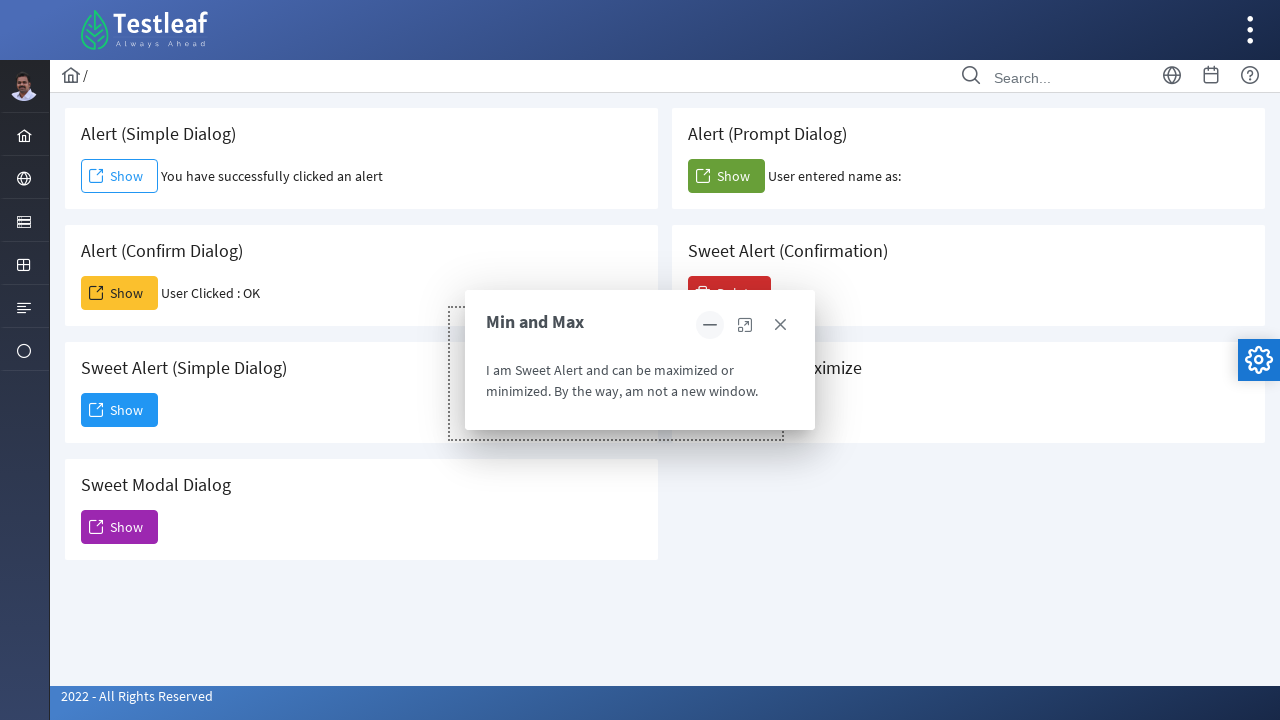

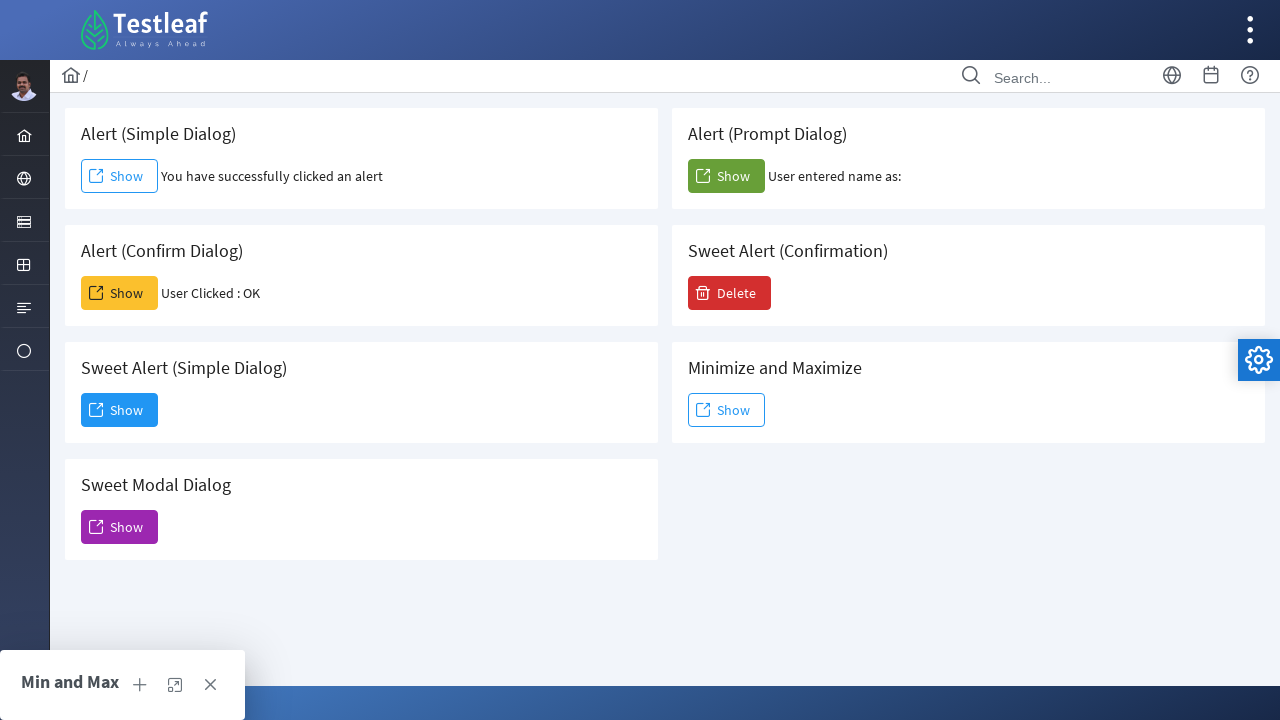